Tests that todo data persists after page reload

Starting URL: https://demo.playwright.dev/todomvc

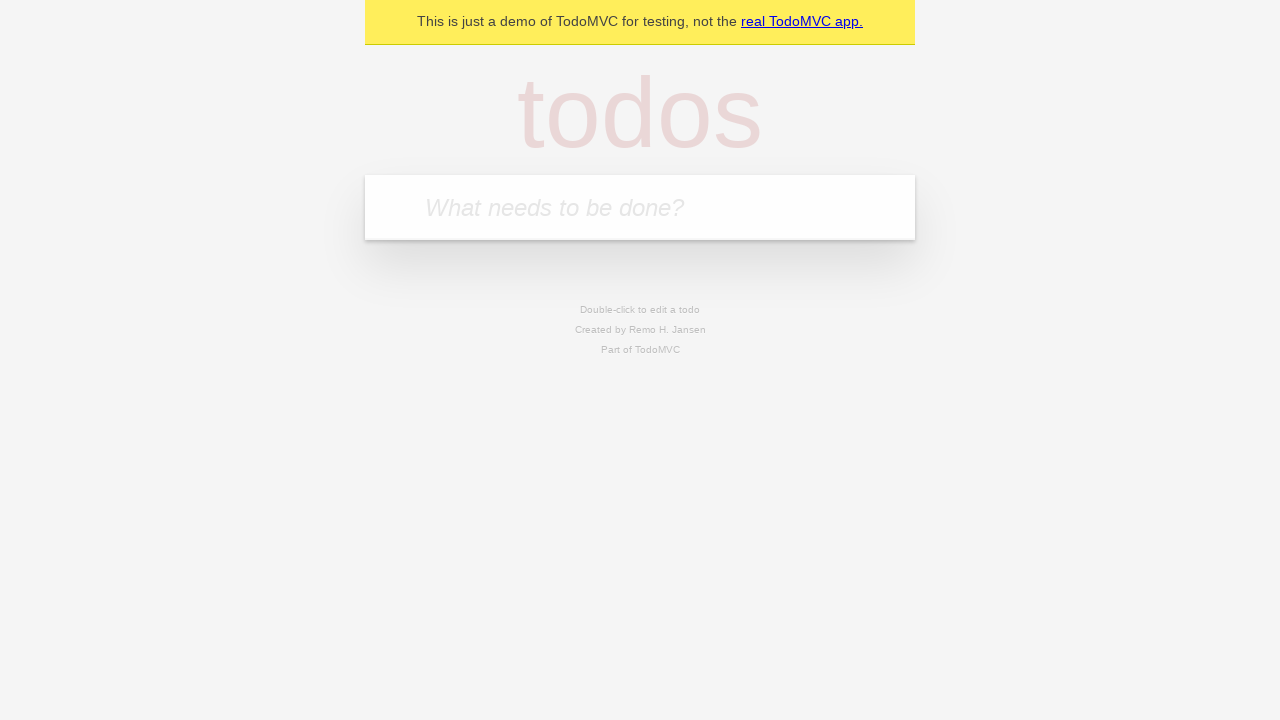

Filled todo input with 'buy some cheese' on internal:attr=[placeholder="What needs to be done?"i]
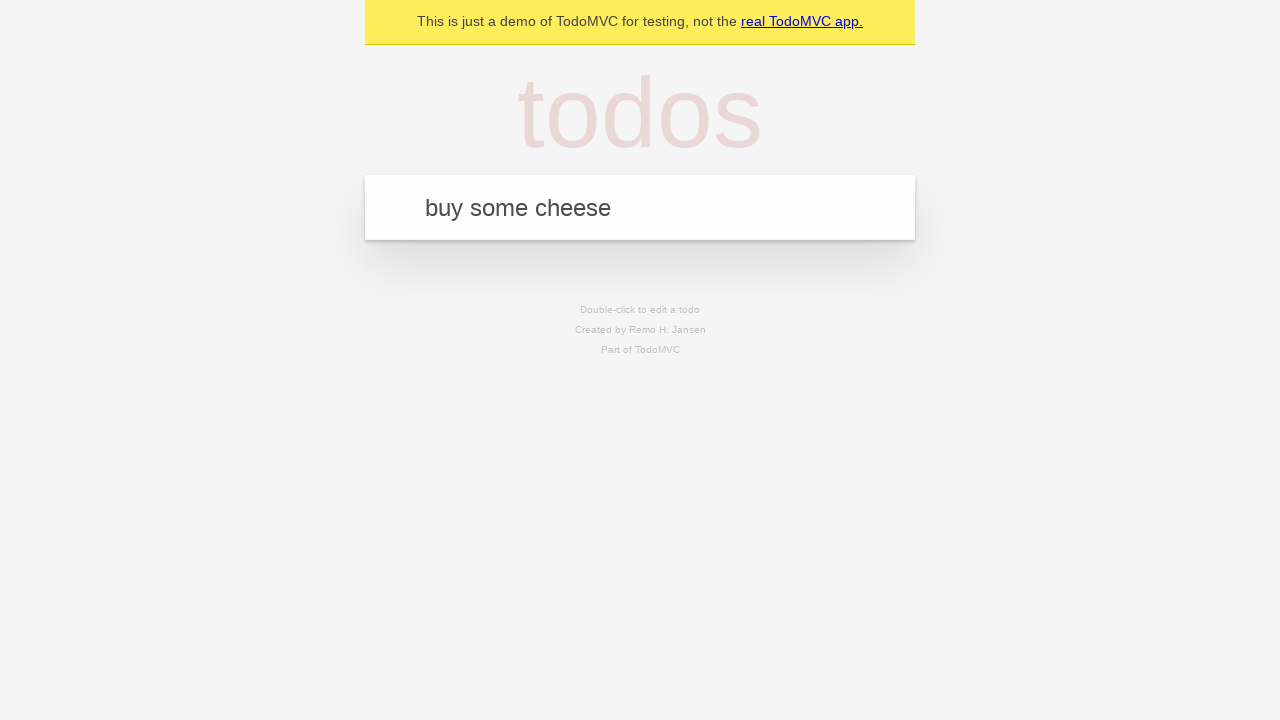

Pressed Enter to create first todo on internal:attr=[placeholder="What needs to be done?"i]
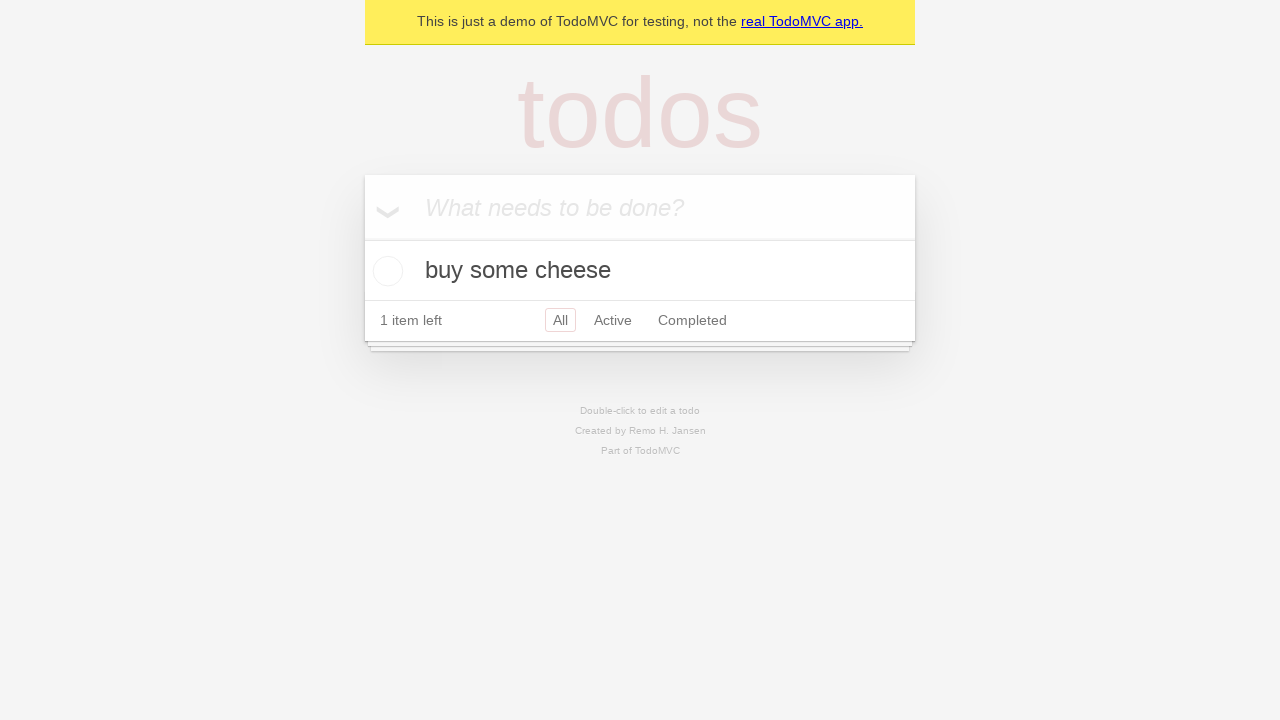

Filled todo input with 'feed the cat' on internal:attr=[placeholder="What needs to be done?"i]
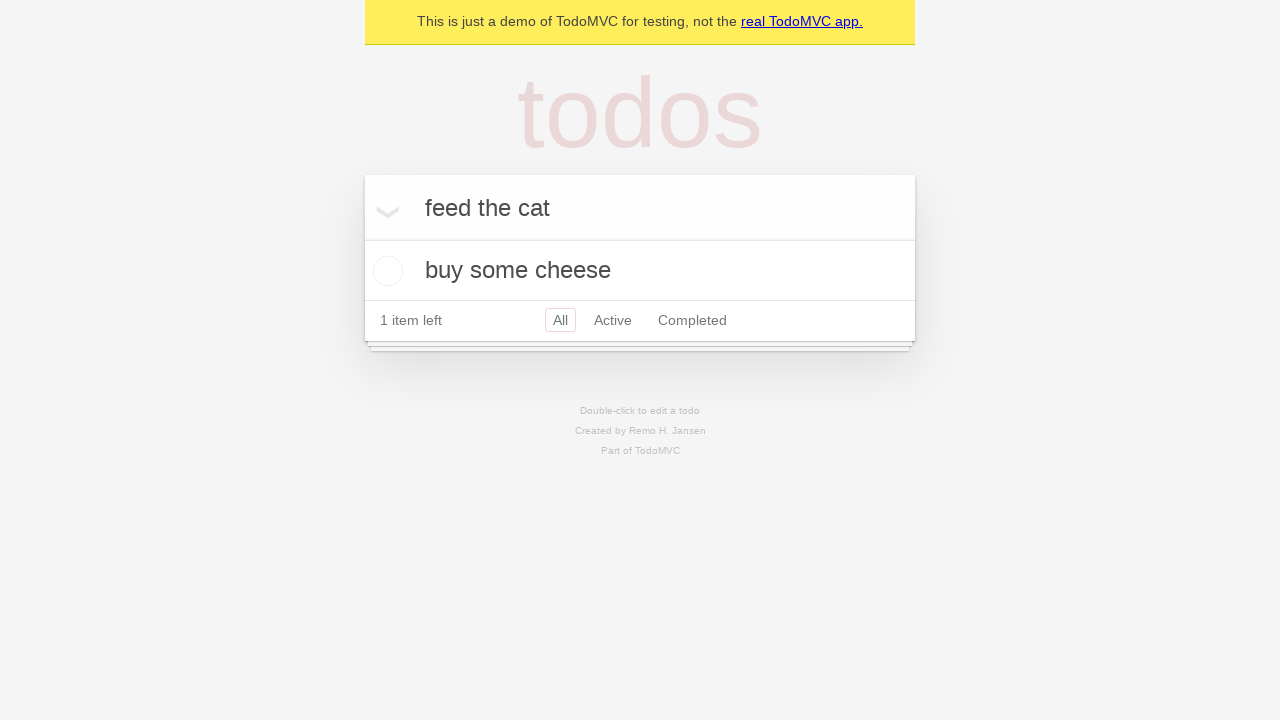

Pressed Enter to create second todo on internal:attr=[placeholder="What needs to be done?"i]
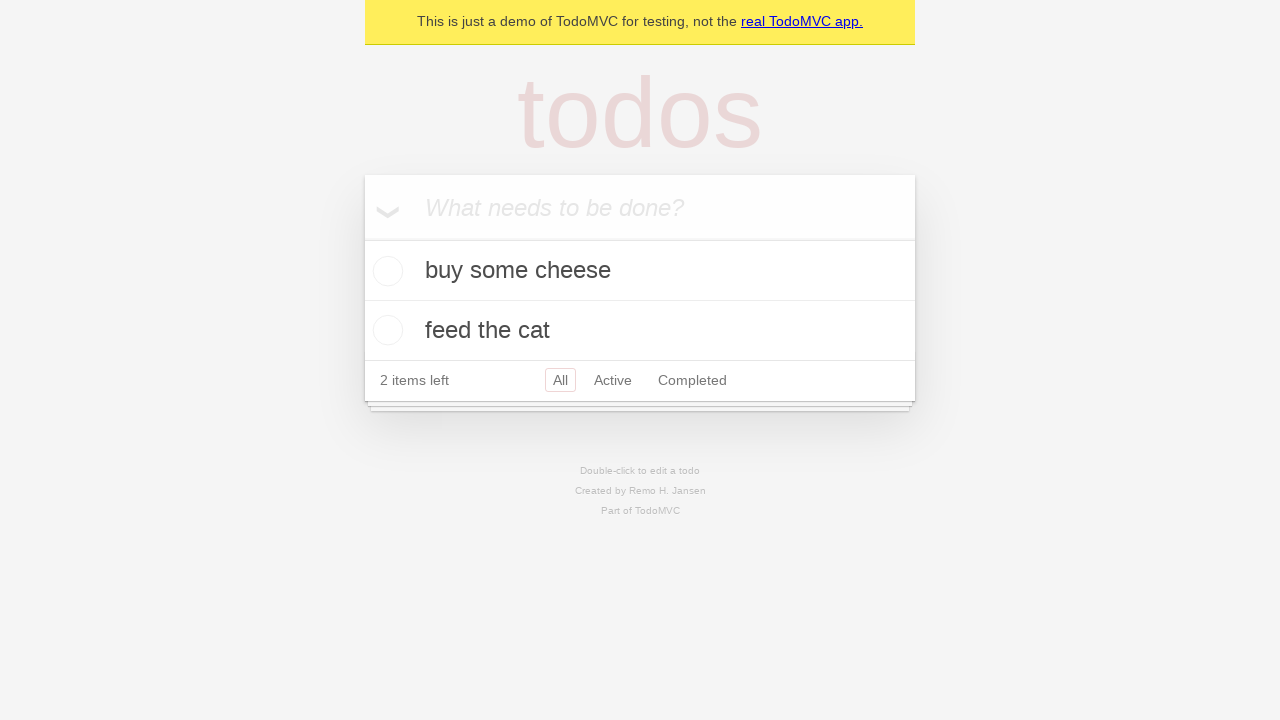

Checked the first todo item at (385, 271) on internal:testid=[data-testid="todo-item"s] >> nth=0 >> internal:role=checkbox
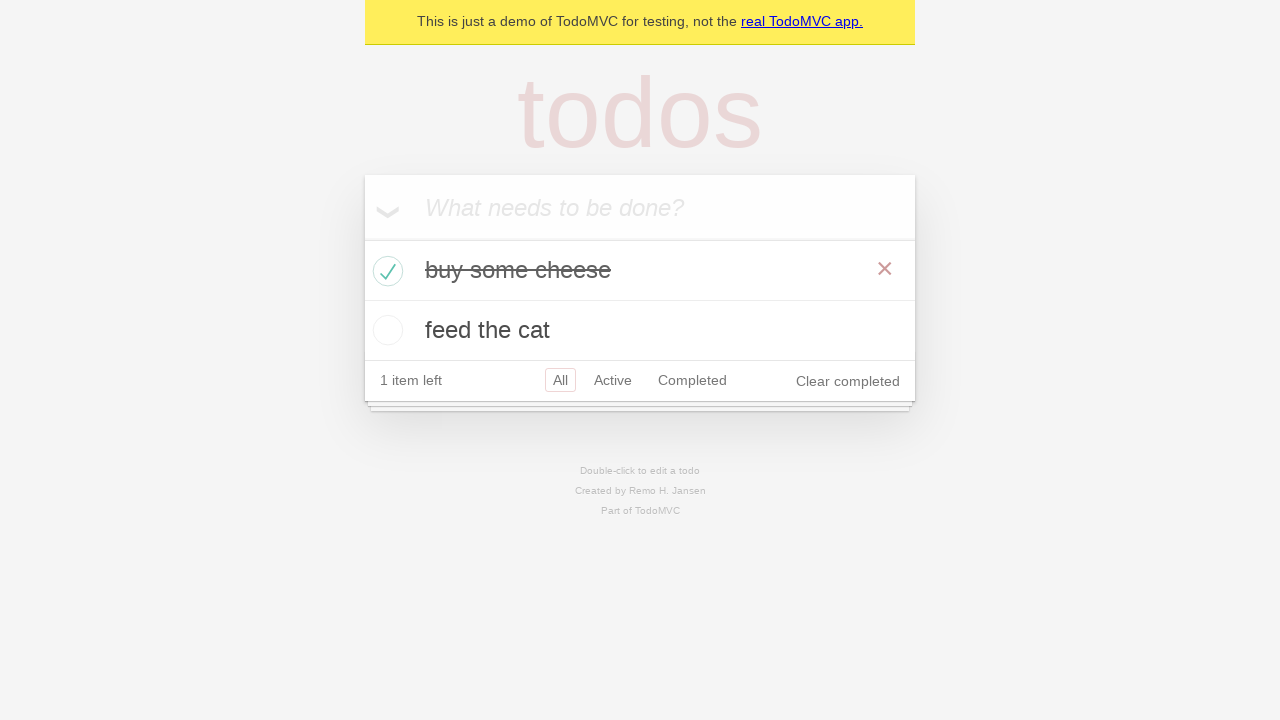

Reloaded the page to test data persistence
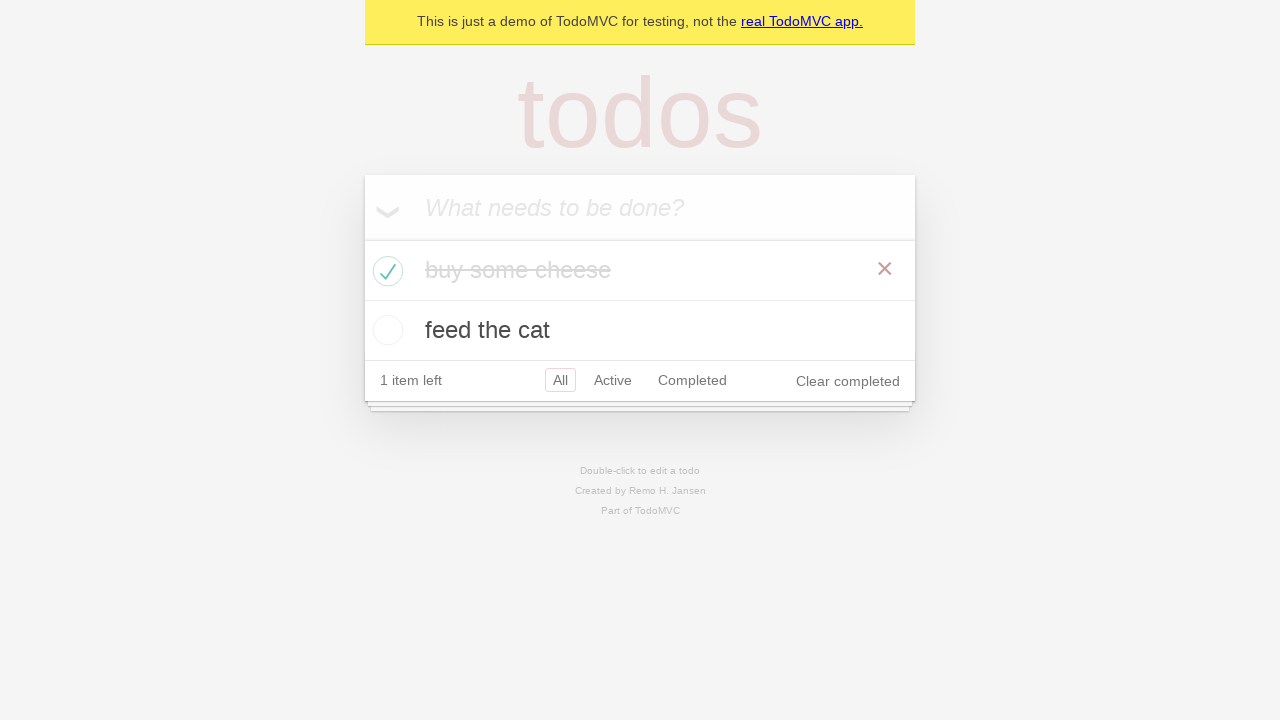

Todo items are visible after page reload
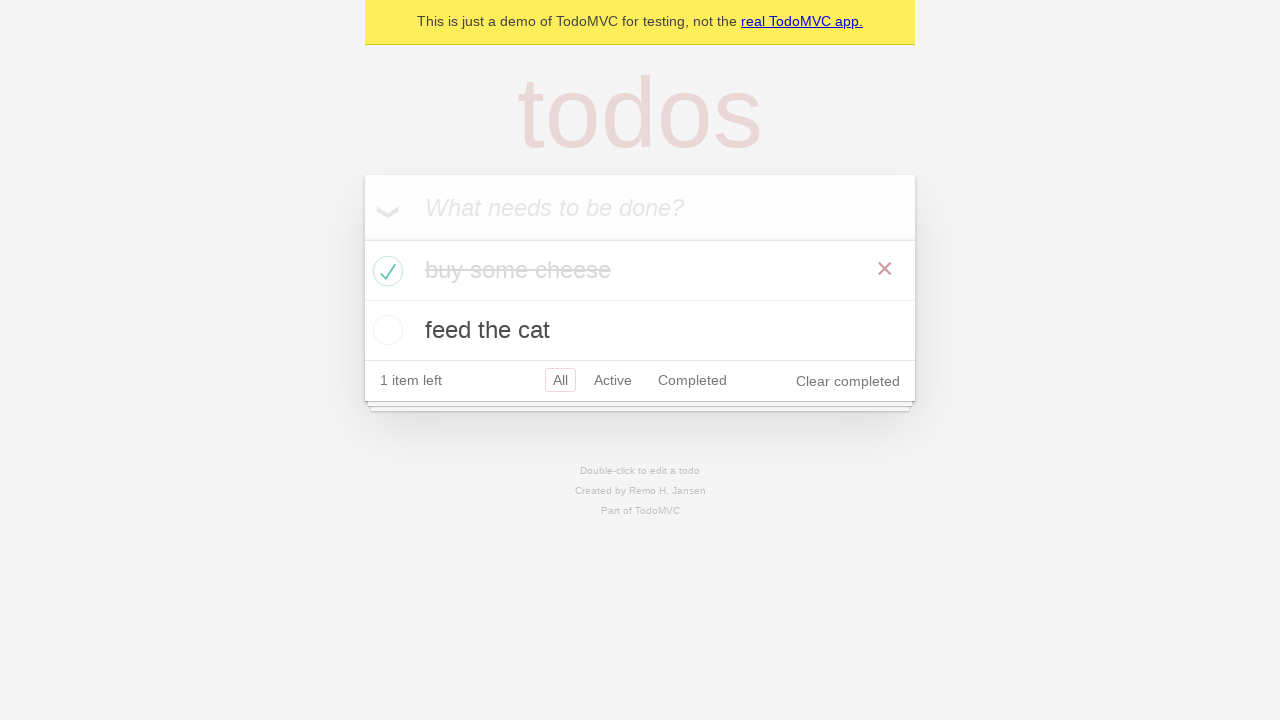

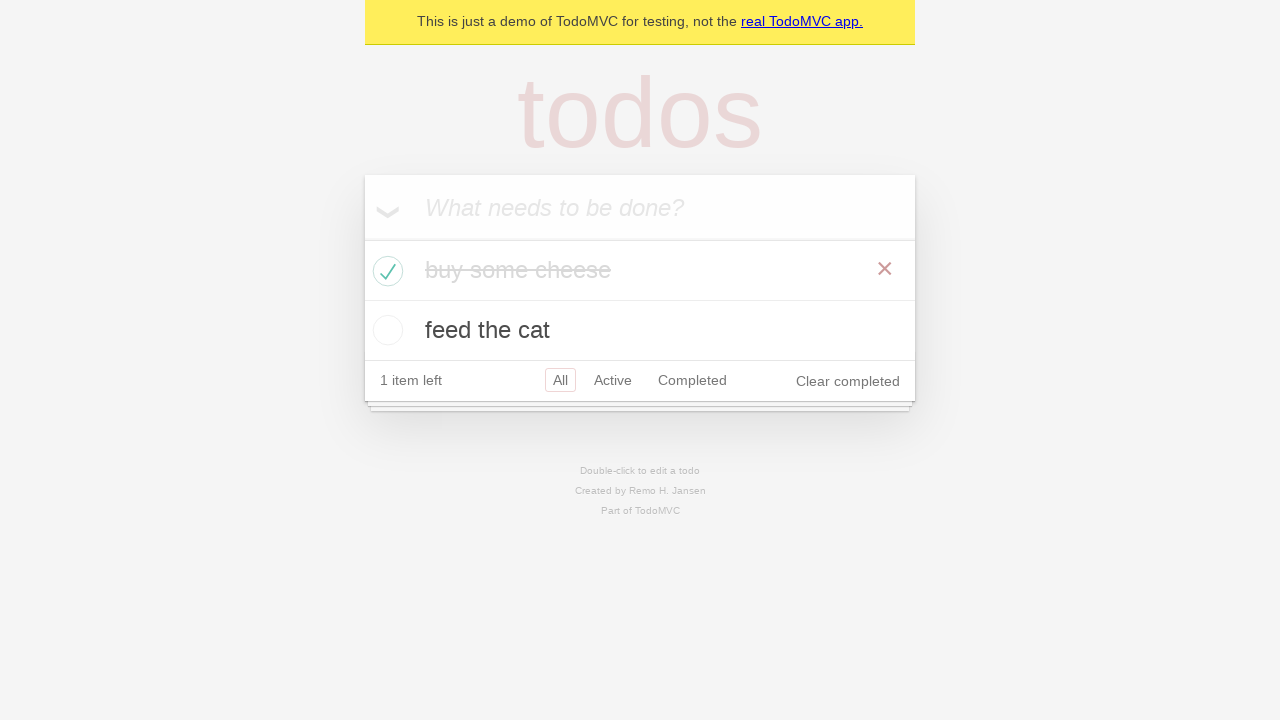